Tests checkbox interactions including clicking multiple checkboxes, verifying state, and selecting from a checkbox menu with a specific value

Starting URL: https://leafground.com/checkbox.xhtml

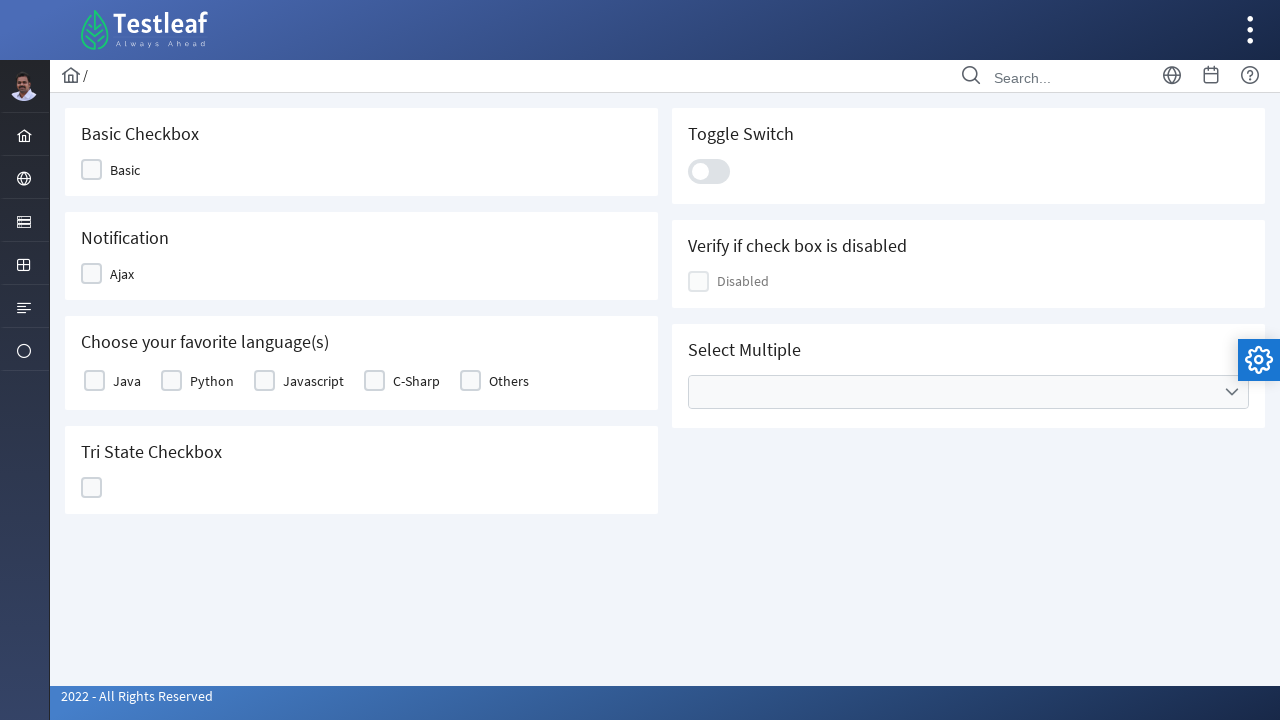

Clicked first checkbox at (92, 170) on xpath=//*[@id='j_idt87:j_idt89']//div[contains(@class,'ui-chkbox-box')]
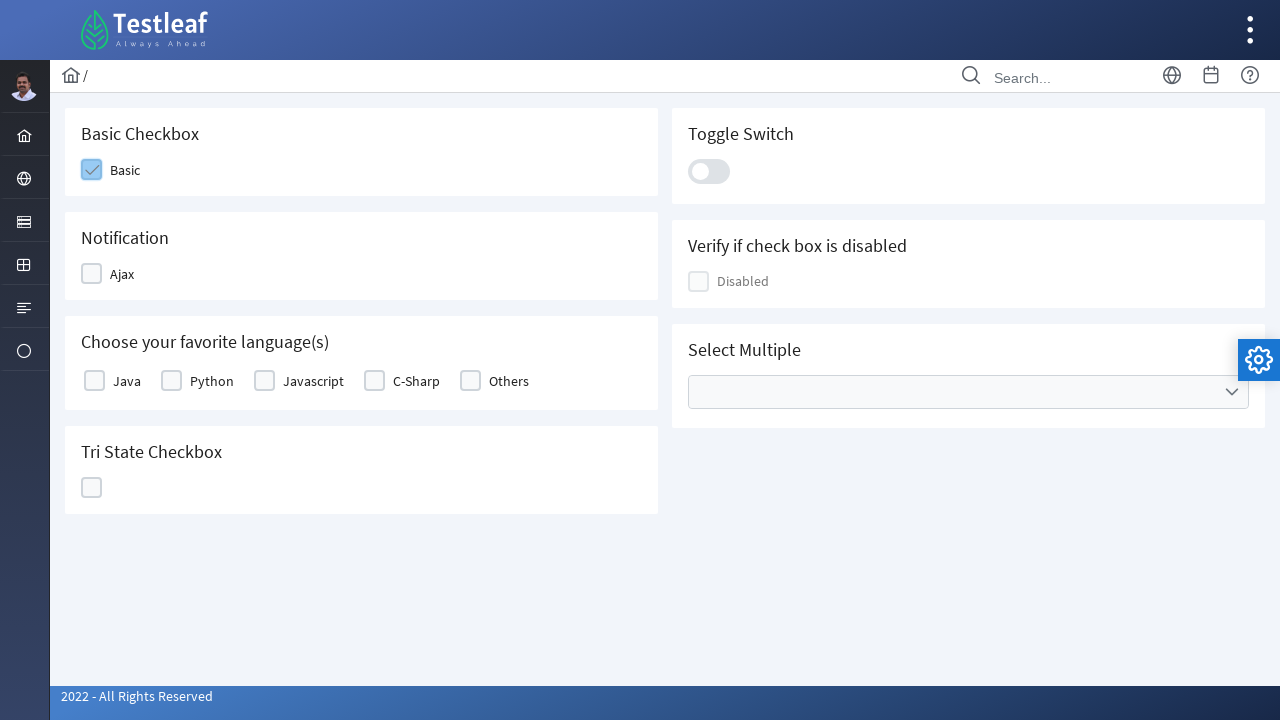

Clicked second checkbox at (92, 274) on xpath=//*[@id='j_idt87:j_idt91']//div[contains(@class,'ui-chkbox-box')]
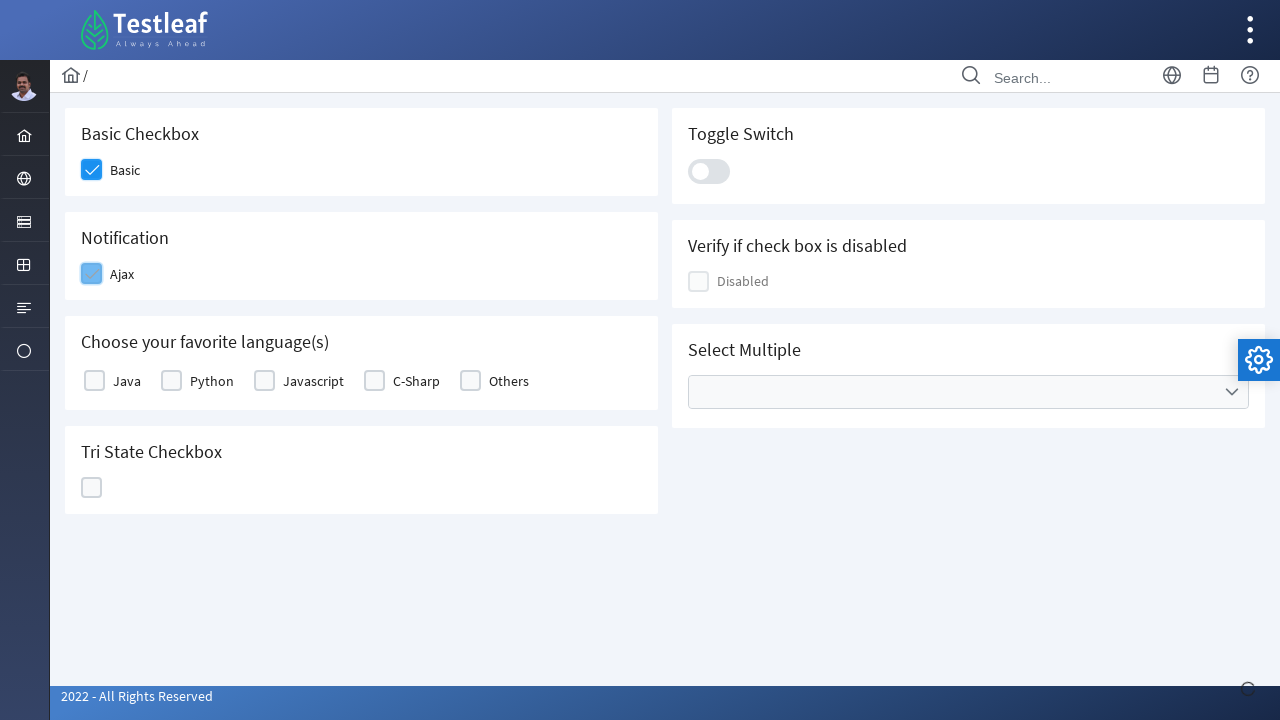

Retrieved checkbox class attribute to verify state
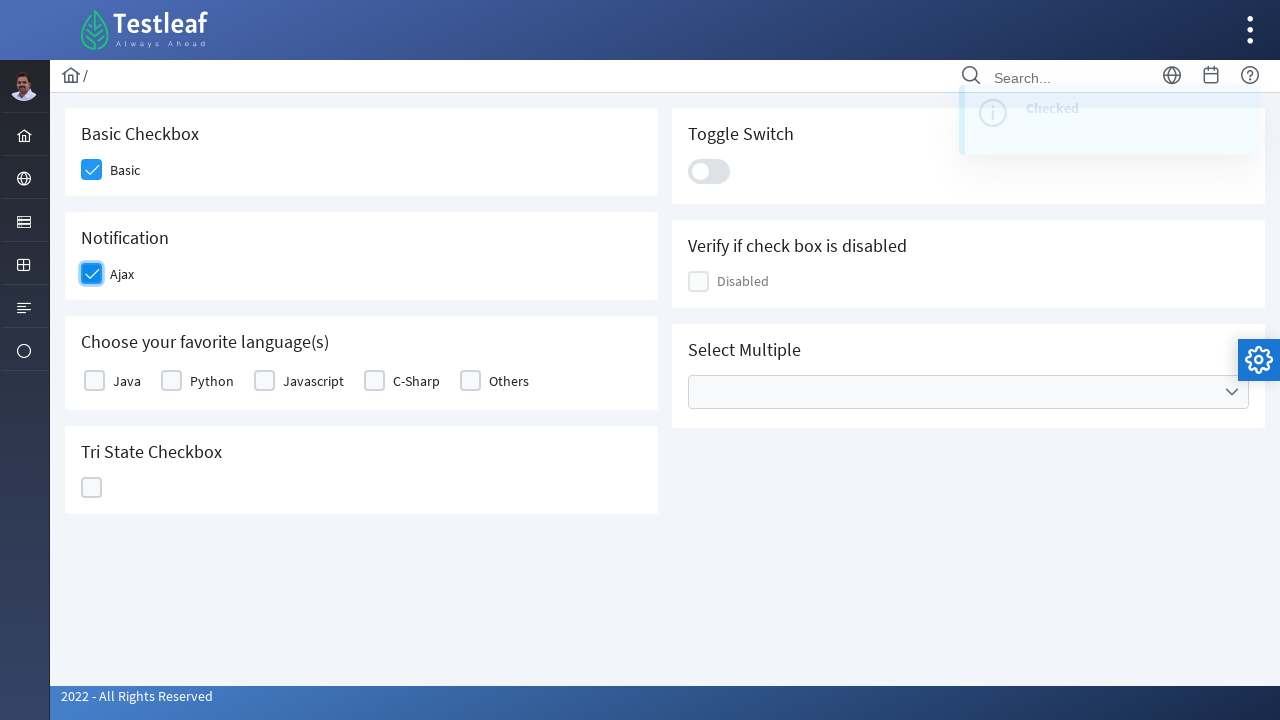

Verified that second checkbox is in active state
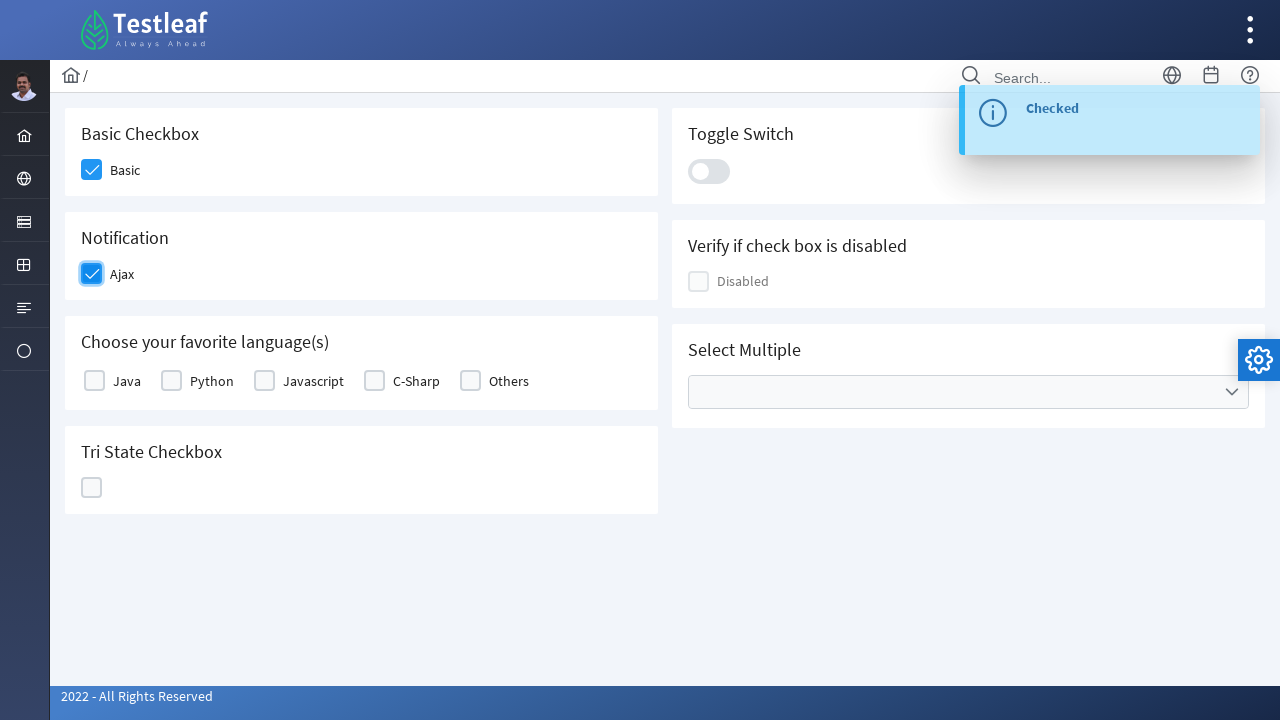

Clicked first basic checkbox at (94, 381) on (//*[@id='j_idt87:basic']//div[contains(@class,'ui-chkbox-box')])[1]
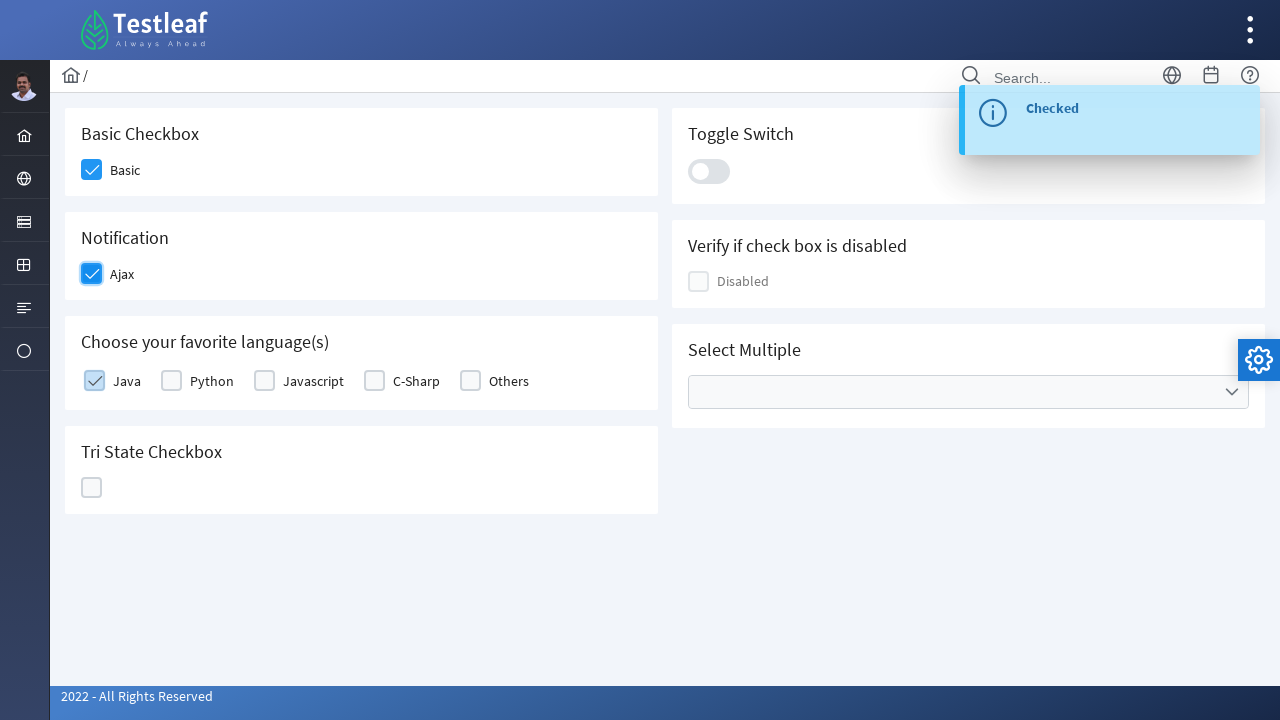

Clicked third basic checkbox at (264, 381) on (//*[@id='j_idt87:basic']//div[contains(@class,'ui-chkbox-box')])[3]
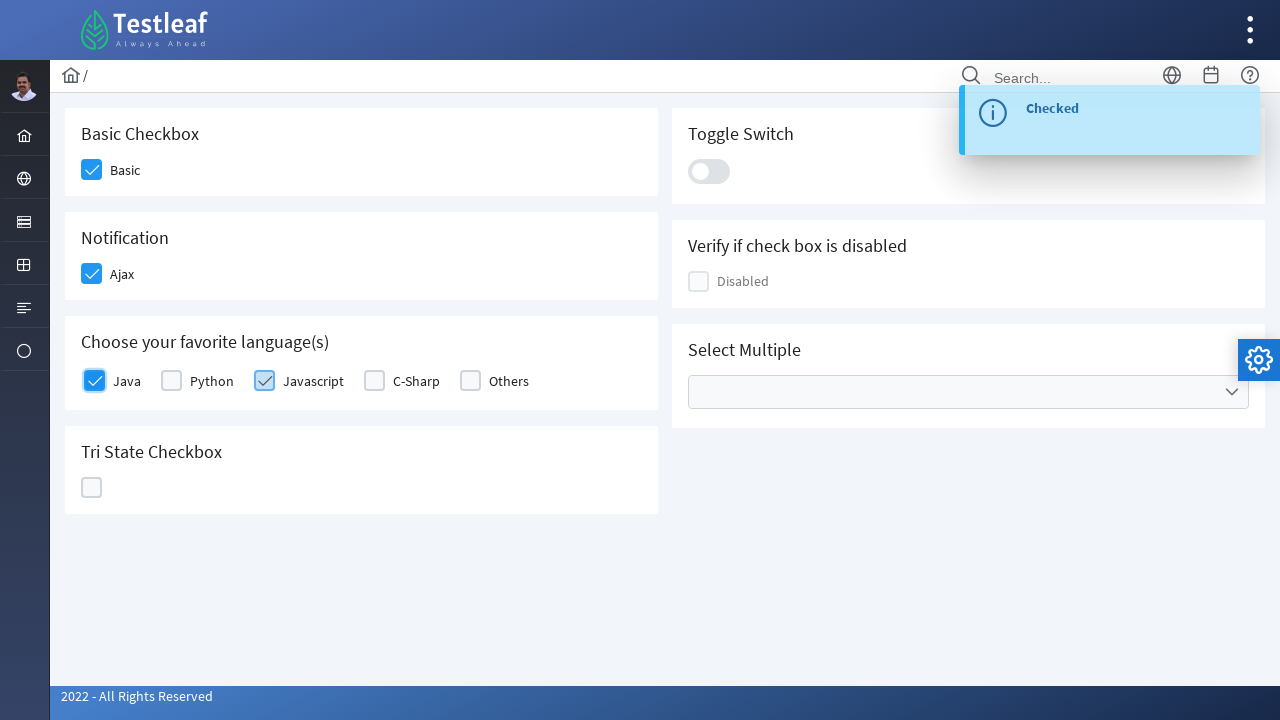

Opened checkbox menu at (1232, 392) on xpath=//div[contains(@class,'ui-selectcheckboxmenu-trigger')]
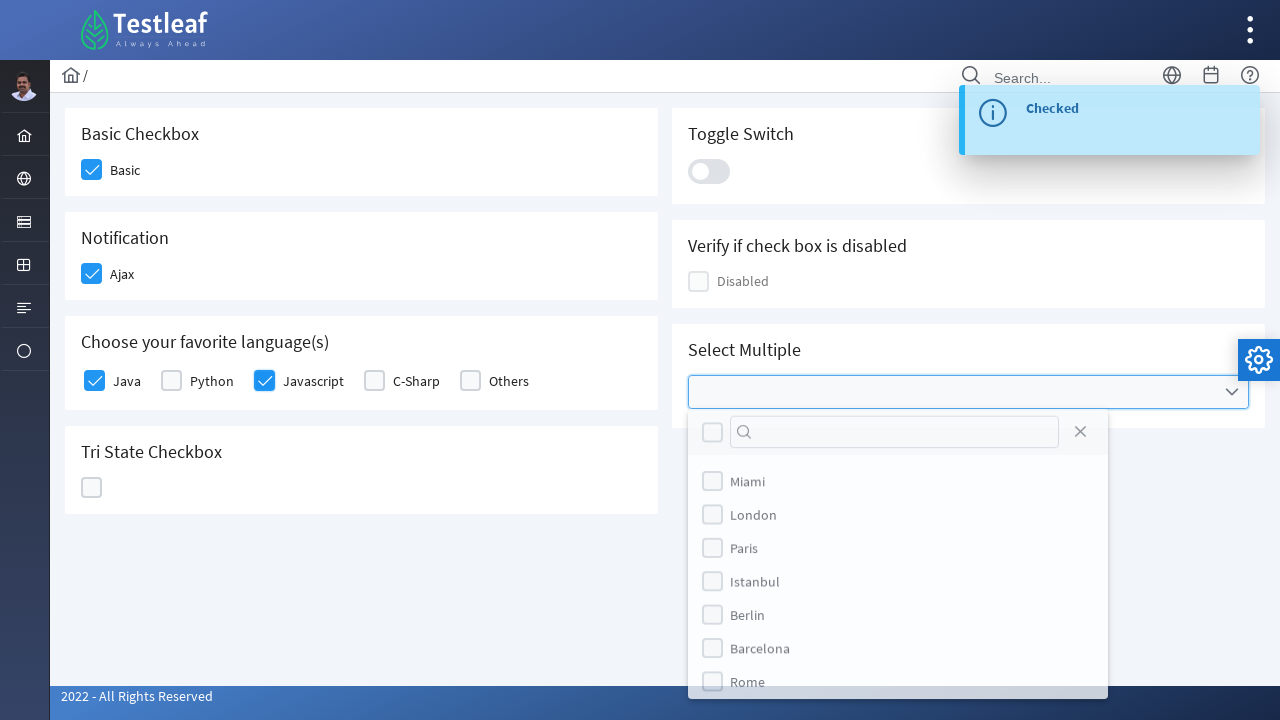

Retrieved 9 items from checkbox menu
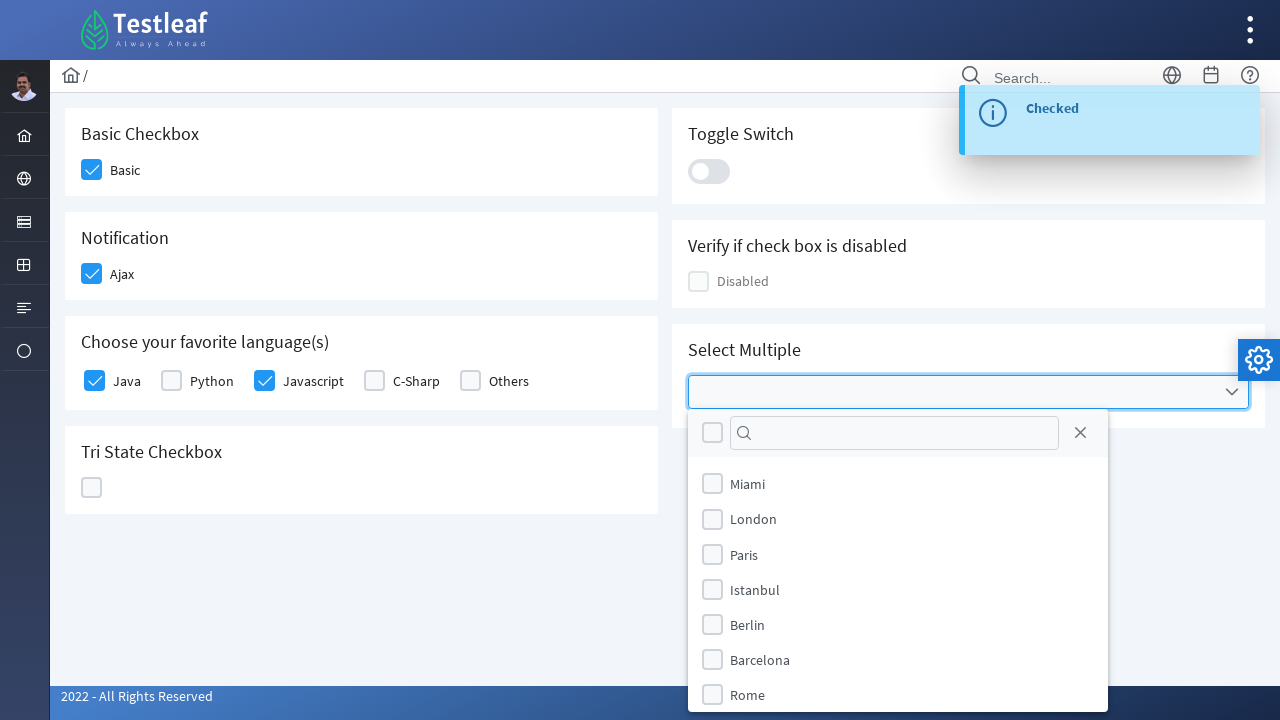

Retrieved data-item-value attribute from menu item 1
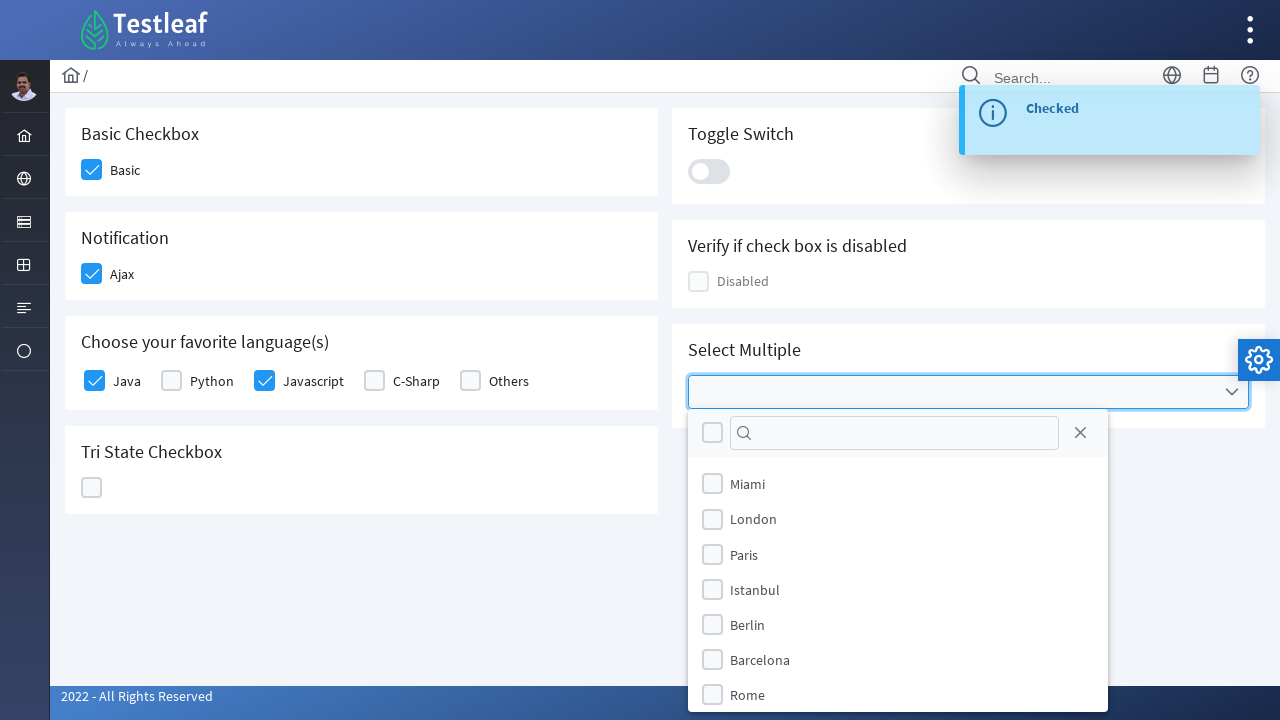

Retrieved data-item-value attribute from menu item 2
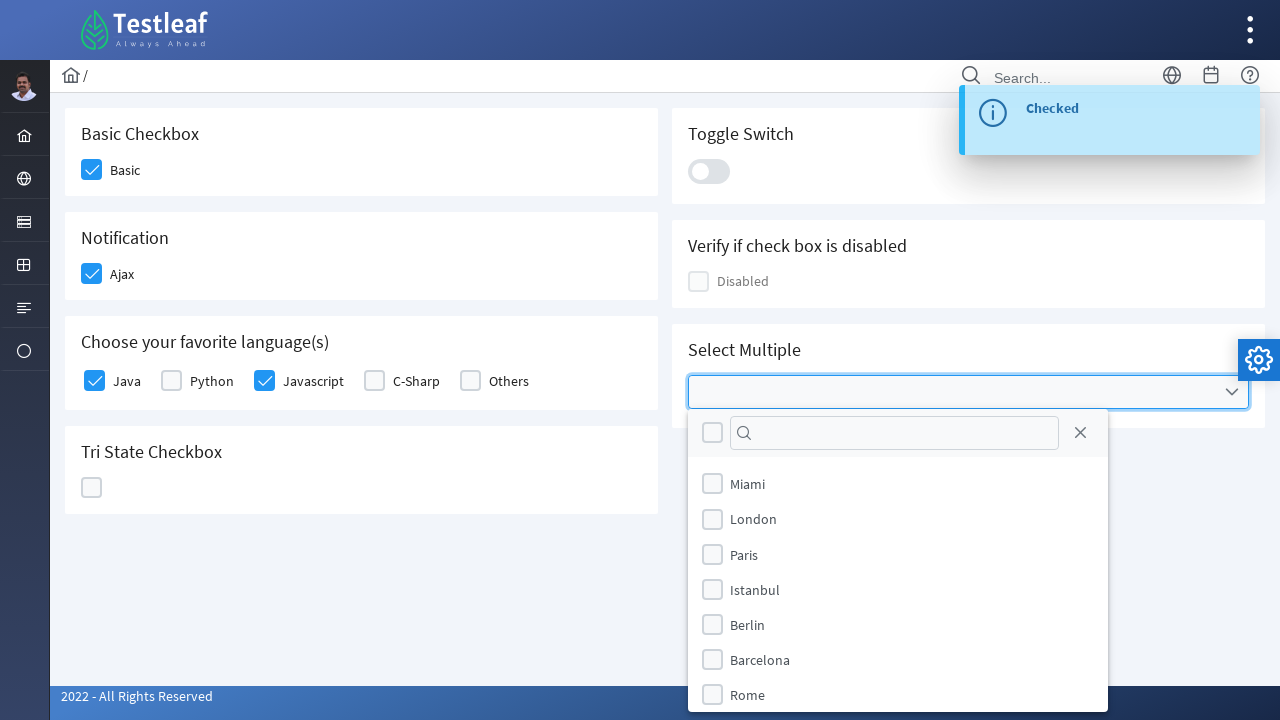

Retrieved data-item-value attribute from menu item 3
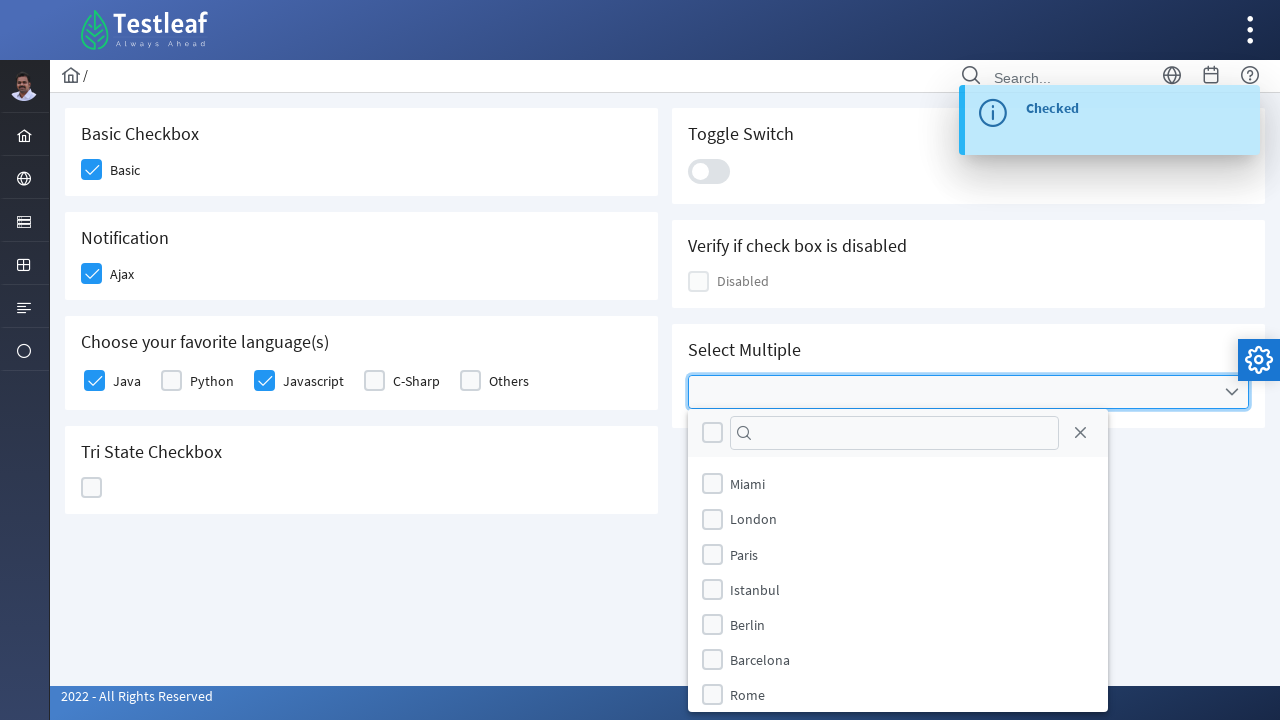

Selected 'Paris' from checkbox menu at (712, 554) on //*[contains(@class,'ui-selectcheckboxmenu-items-wrapper')]//ul//li[3]//div[cont
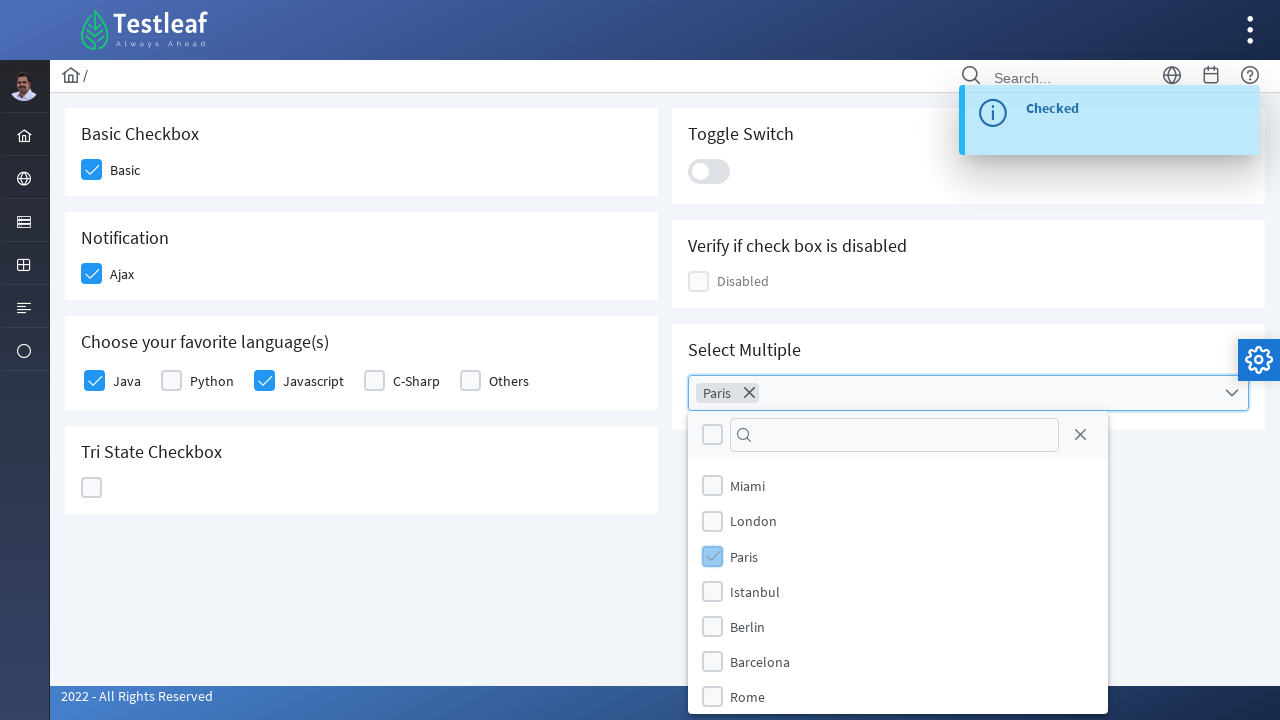

Closed checkbox menu at (1080, 435) on xpath=//*[contains(@class,'ui-icon-circle-close')]
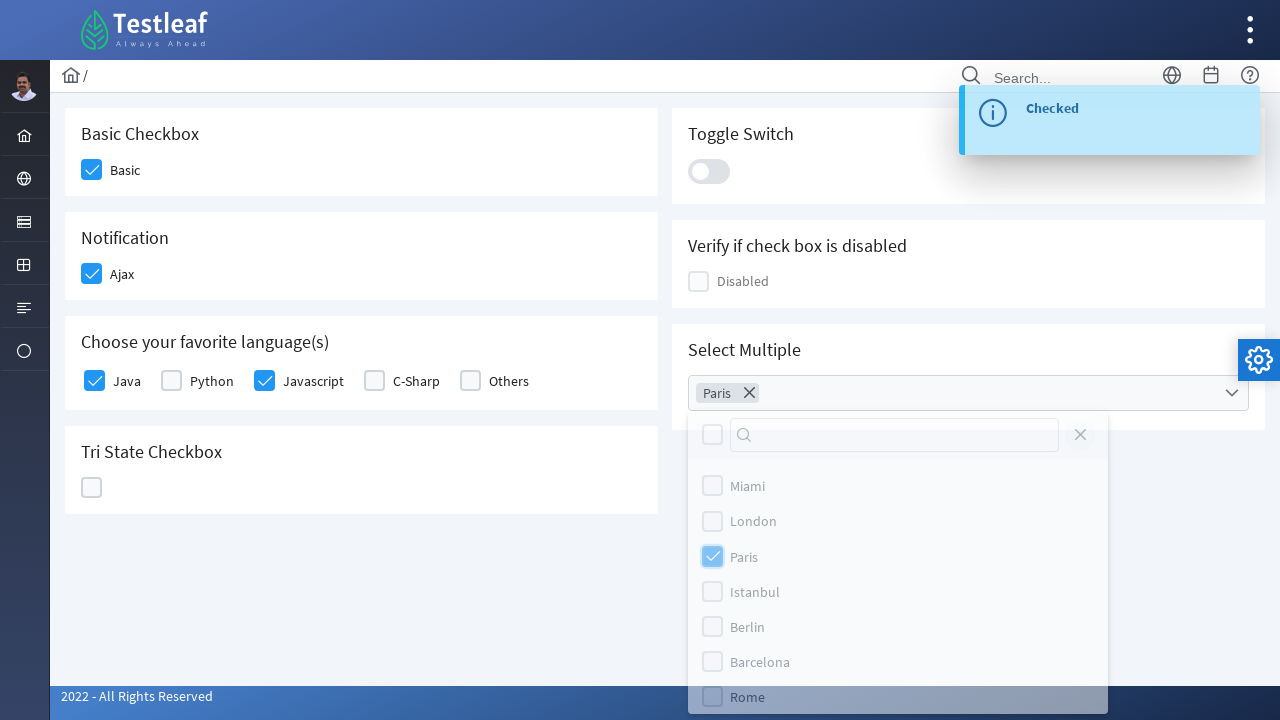

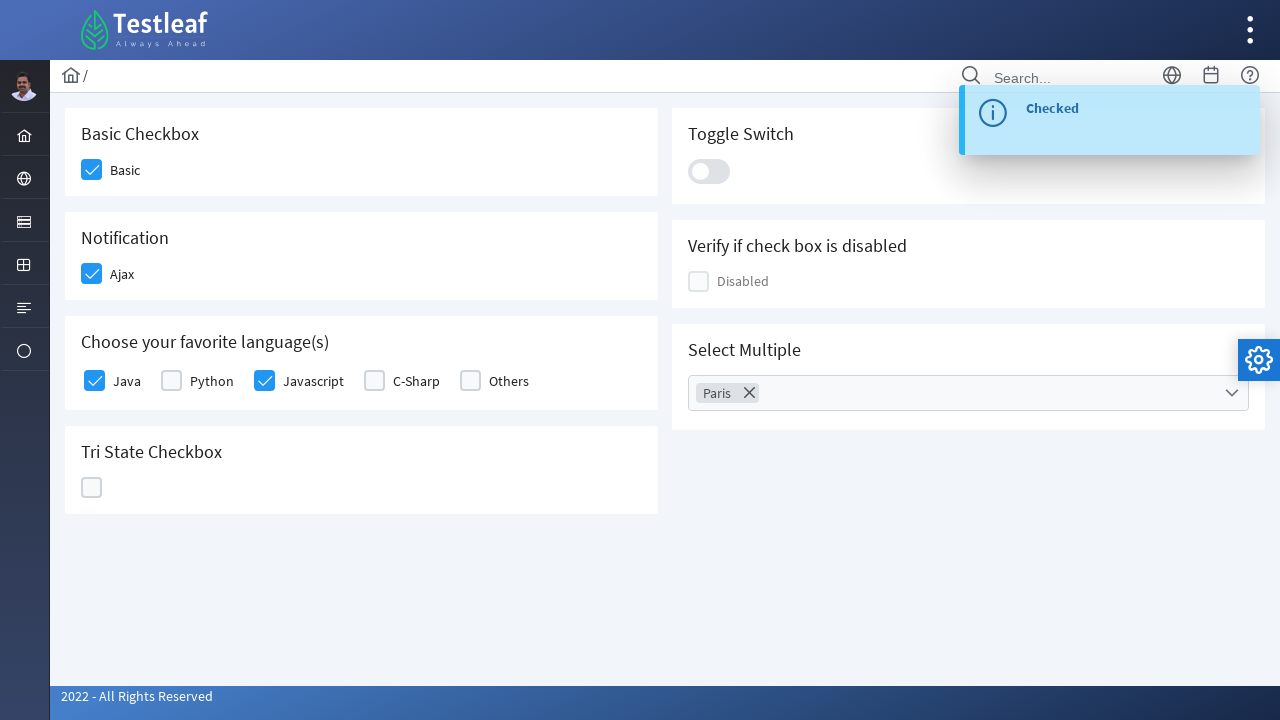